Navigates to the Playwright website, clicks the "Get started" link, and verifies the Installation heading is visible

Starting URL: https://playwright.dev/

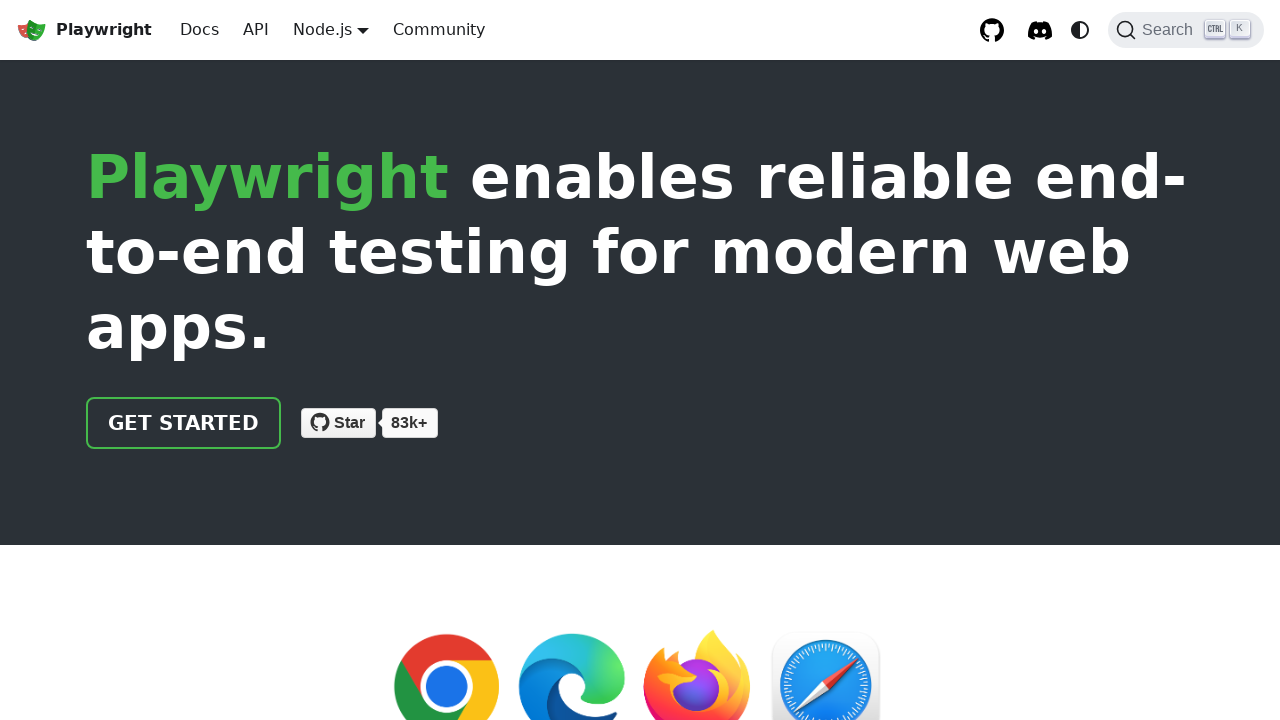

Clicked the 'Get started' link at (184, 423) on internal:role=link[name="Get started"i]
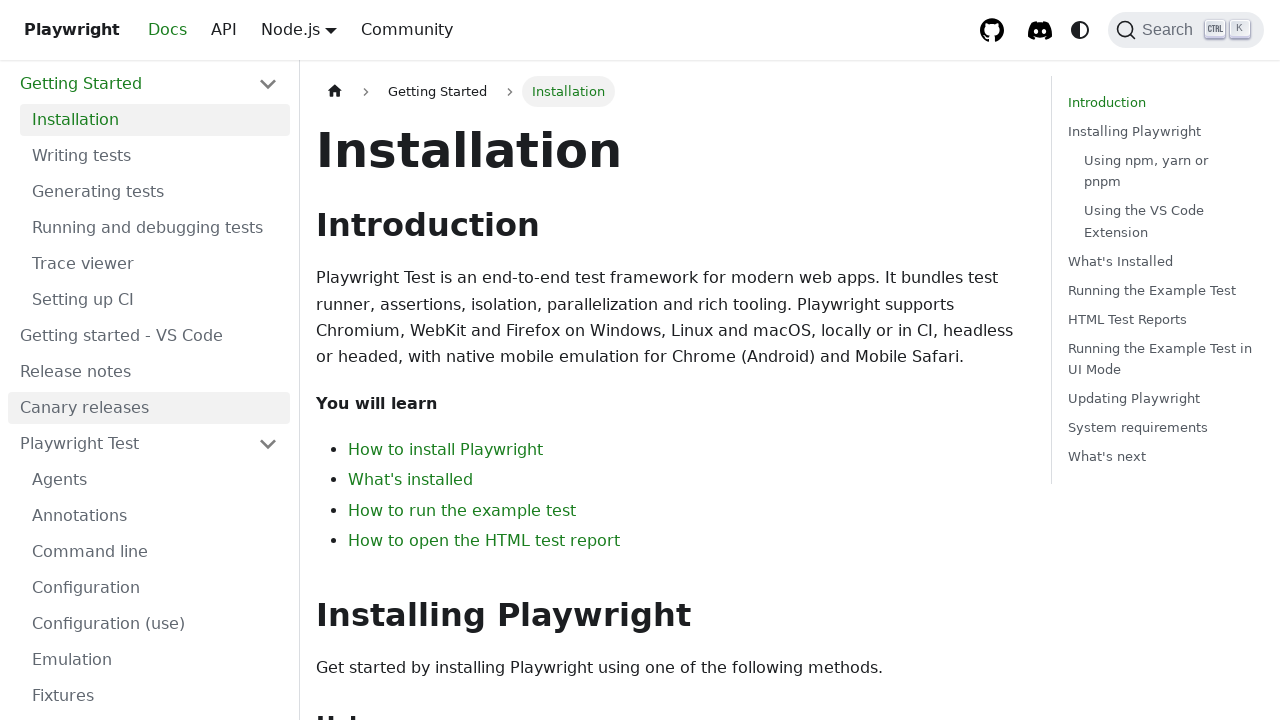

Installation heading is now visible
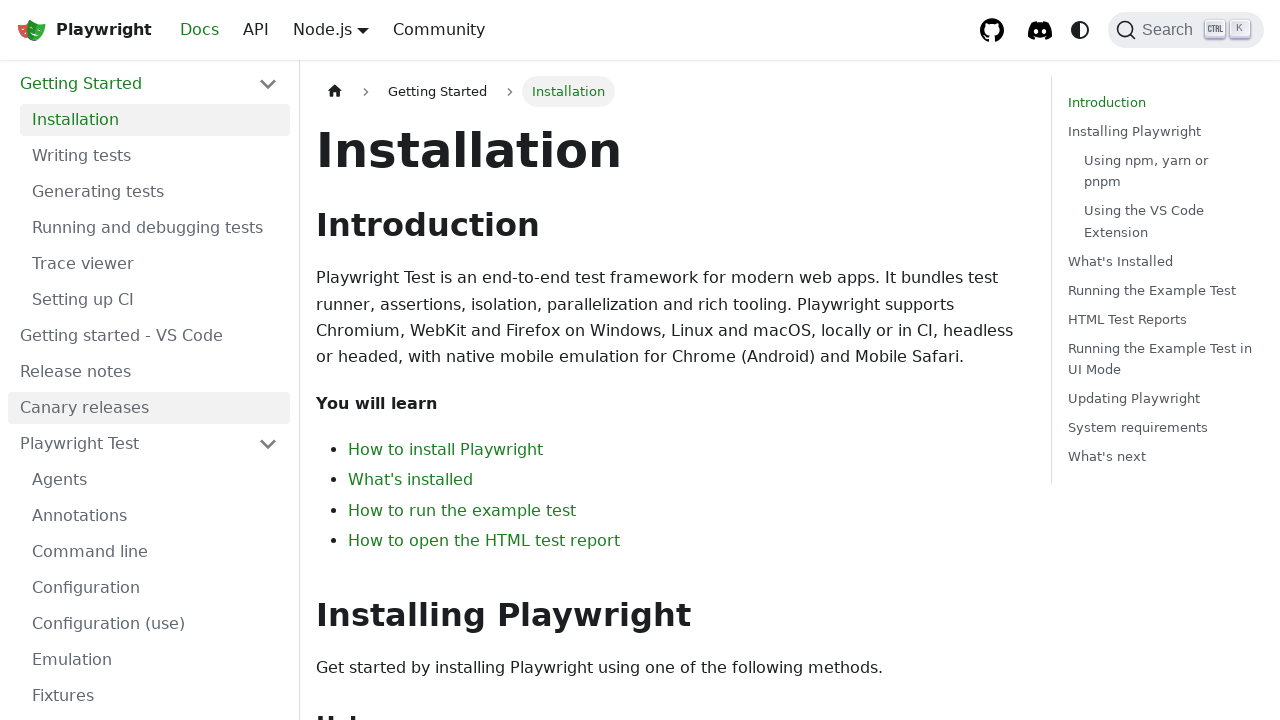

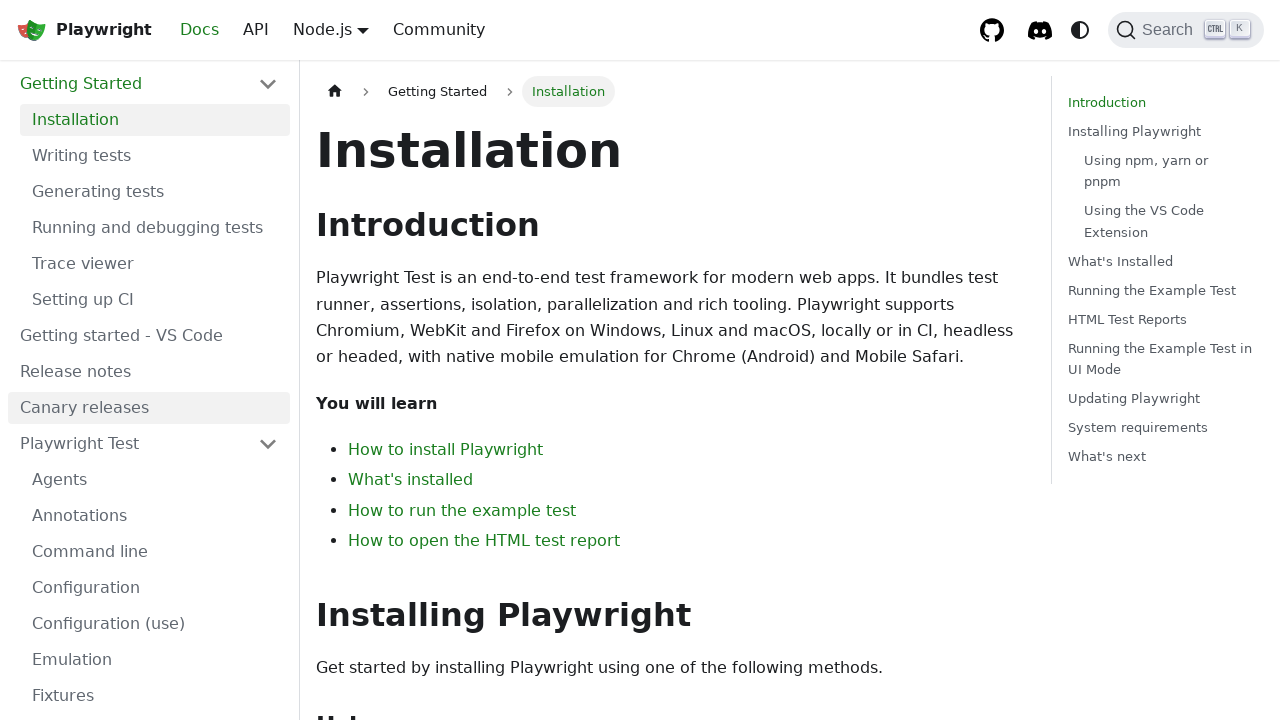